Tests explicit wait functionality by waiting for a button to become clickable after a delay on a dynamic properties page

Starting URL: https://demoqa.com/dynamic-properties

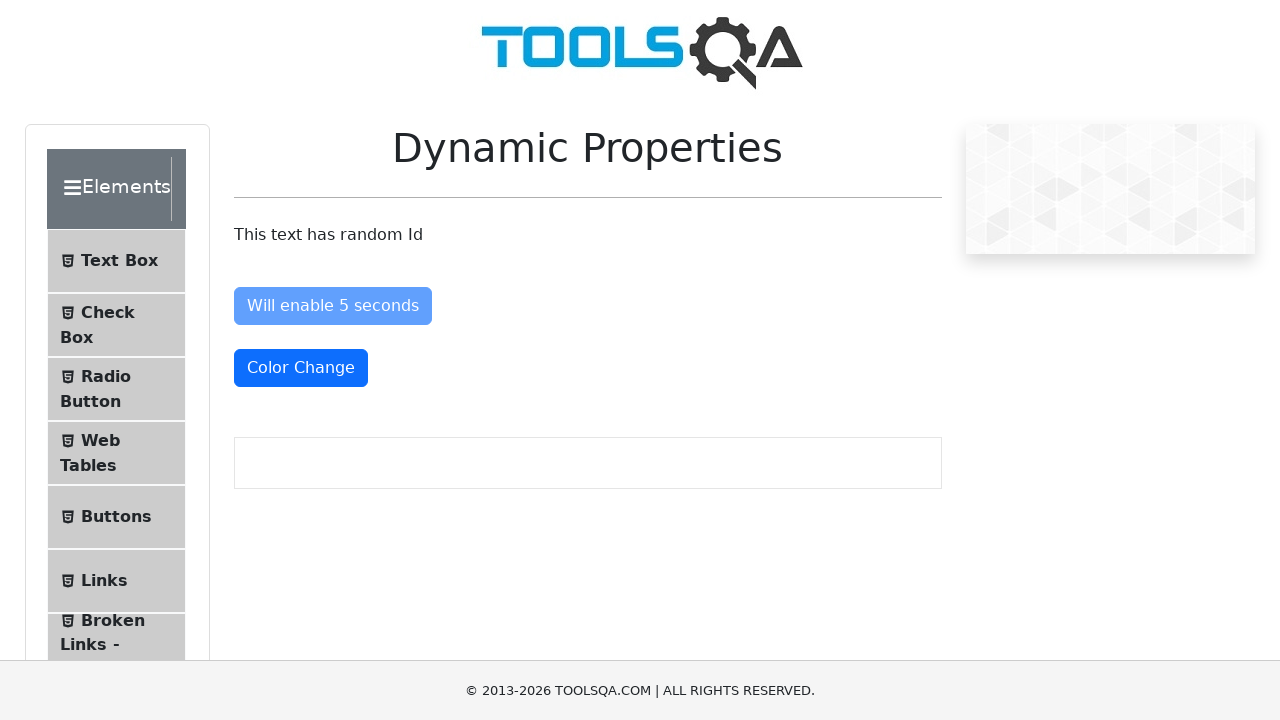

Navigated to dynamic properties page
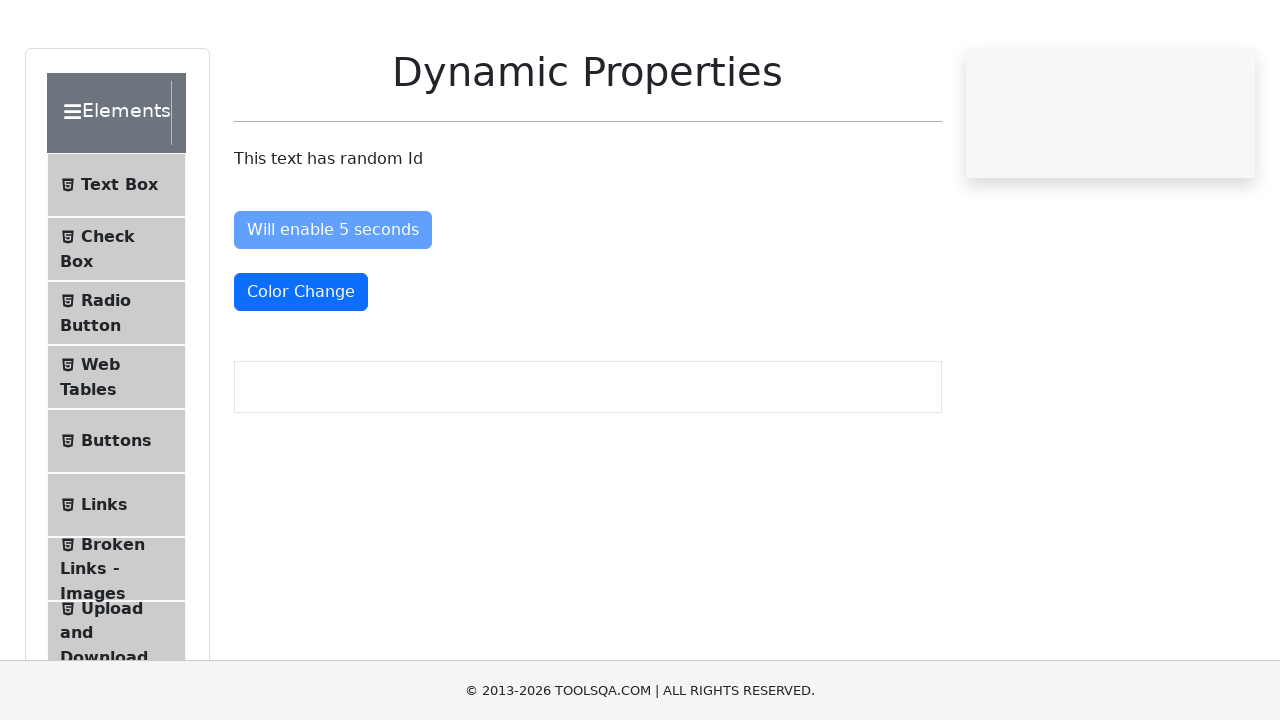

Waited for 'Enable After' button to become clickable (no longer disabled)
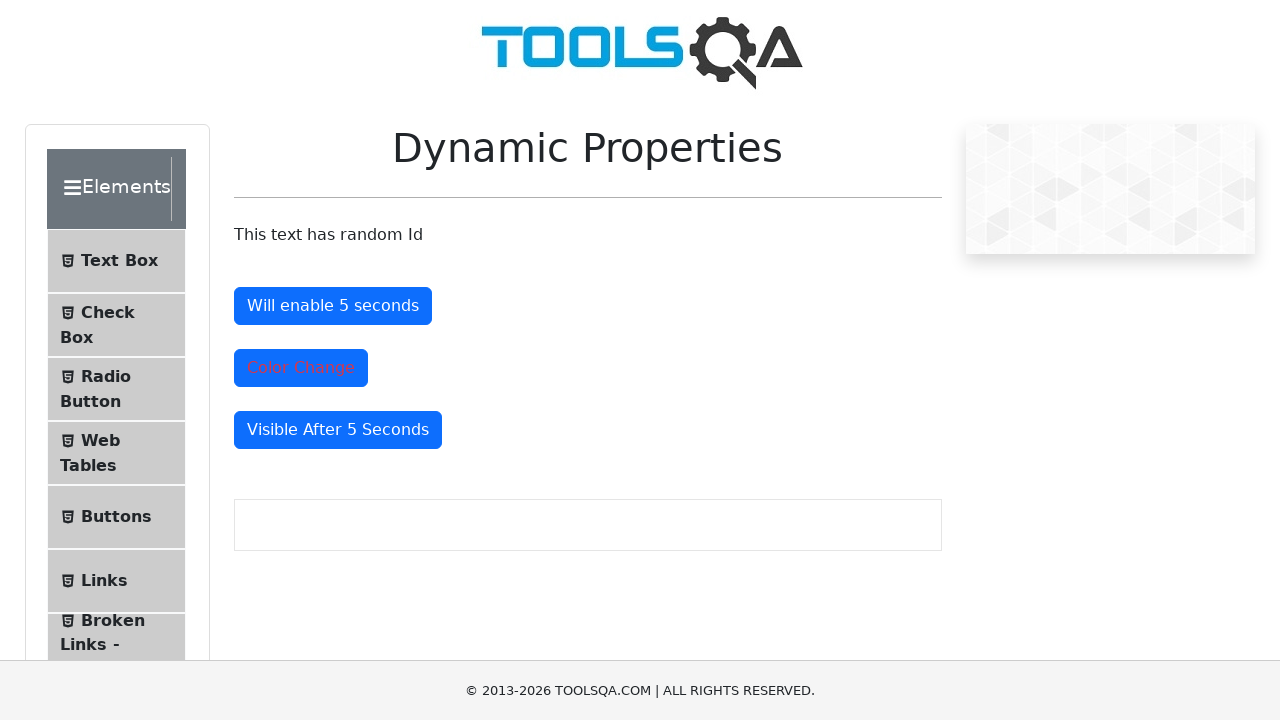

Clicked the 'Enable After' button to verify it is clickable at (333, 306) on #enableAfter
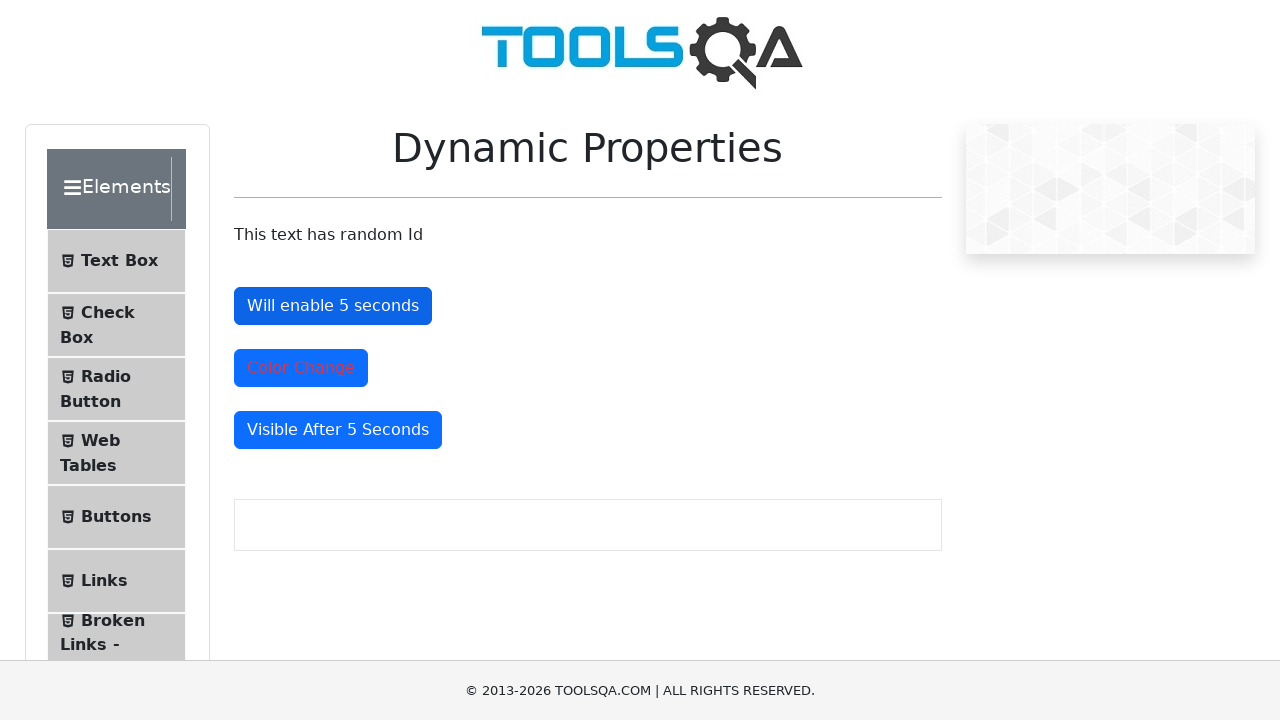

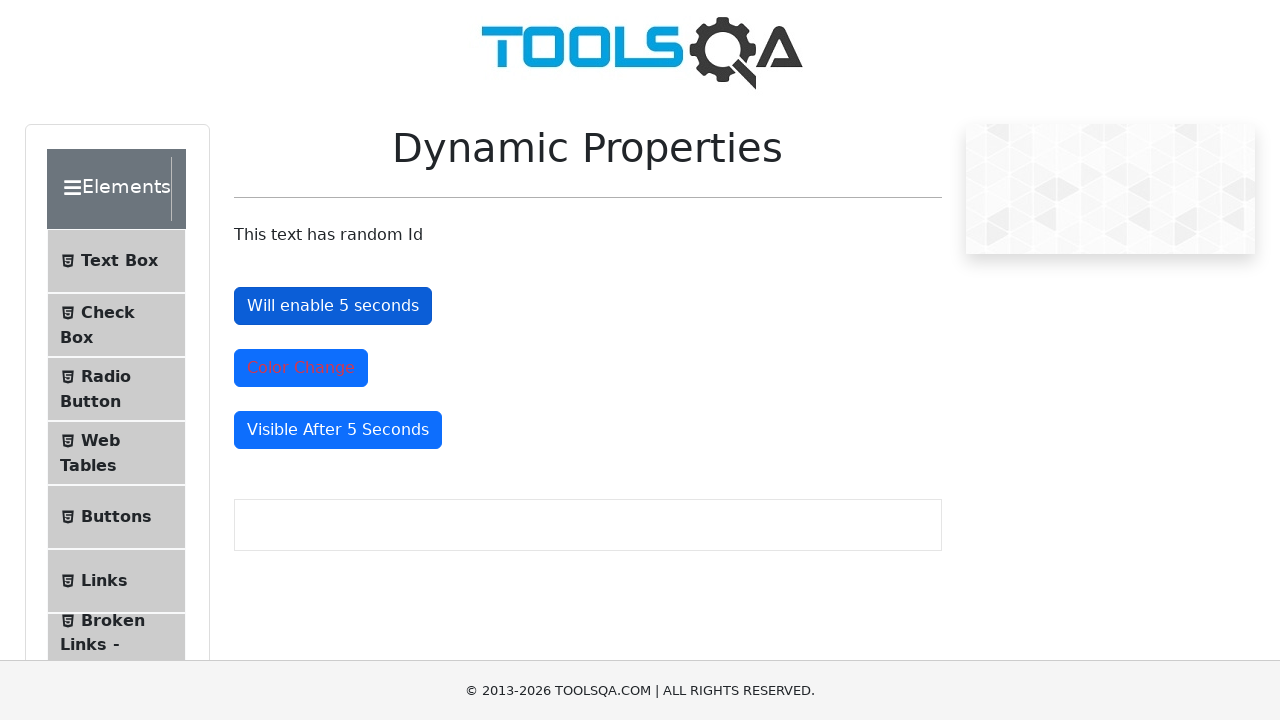